Tests GitHub's advanced search form by filling in search criteria (search term, repository owner, date range, and language) and submitting the form to view search results.

Starting URL: https://github.com/search/advanced

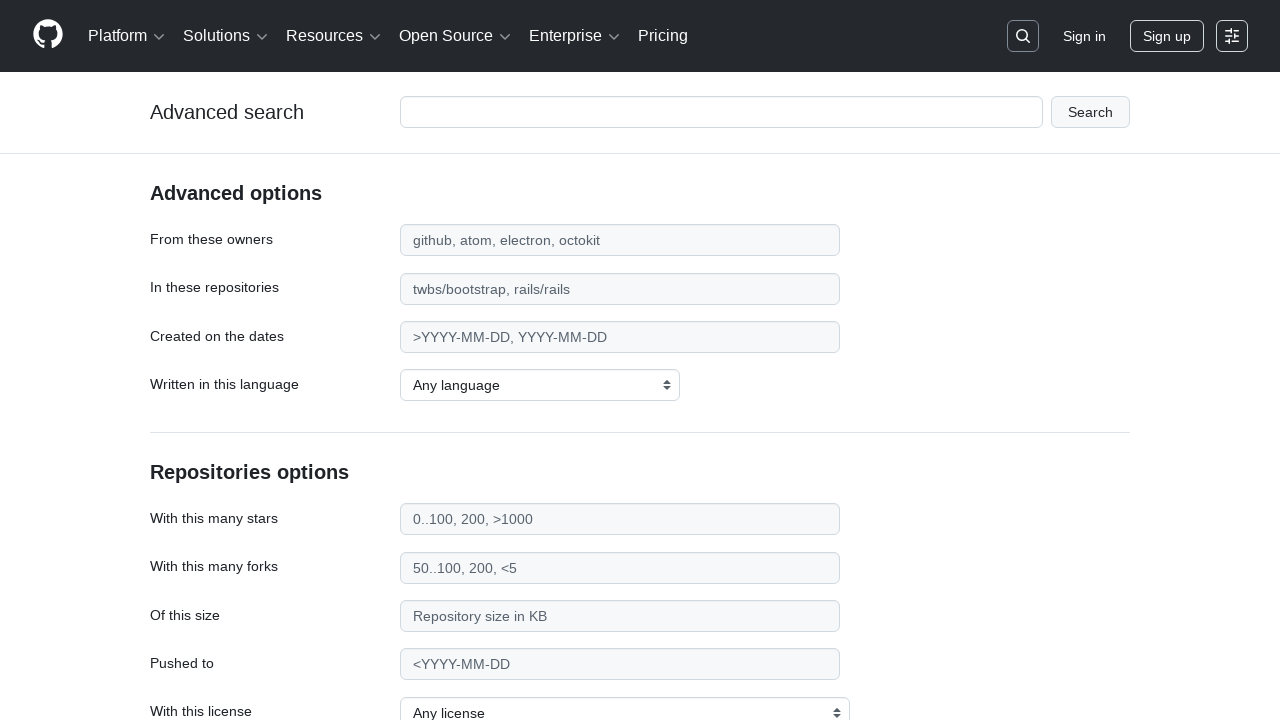

Filled search term field with 'playwright-testing' on #adv_code_search input.js-advanced-search-input
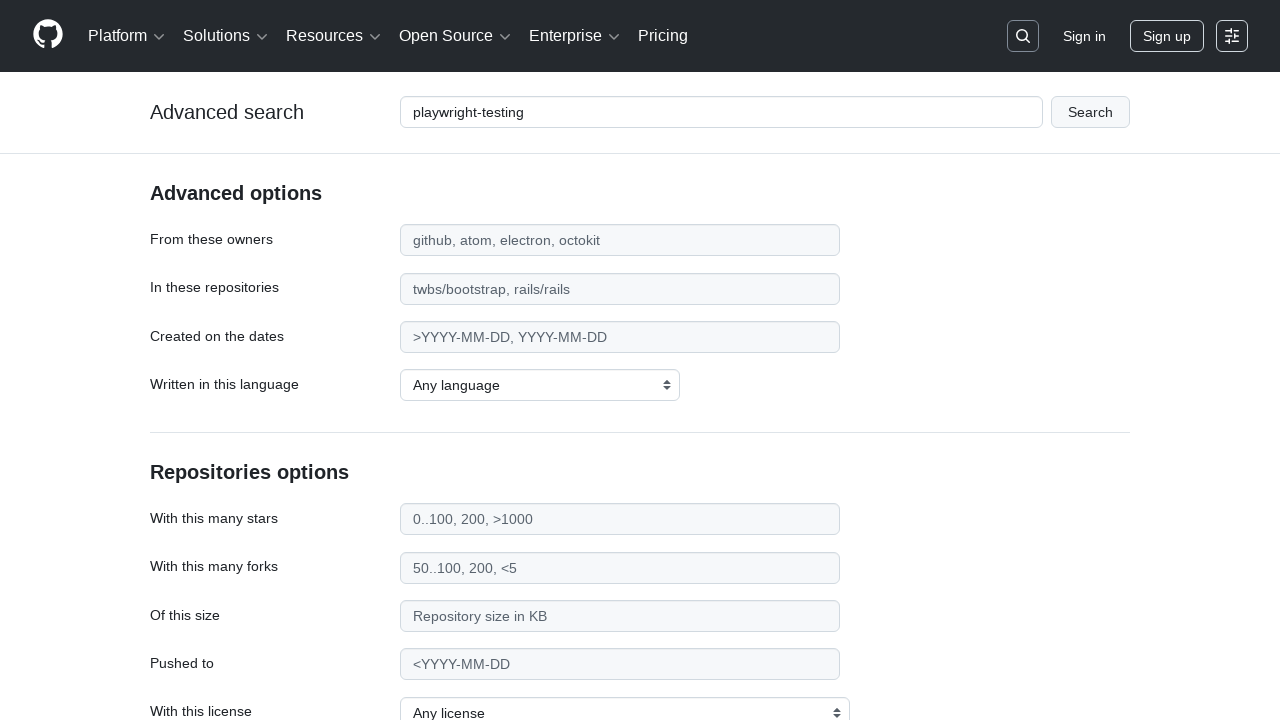

Filled repository owner field with 'microsoft' on #search_from
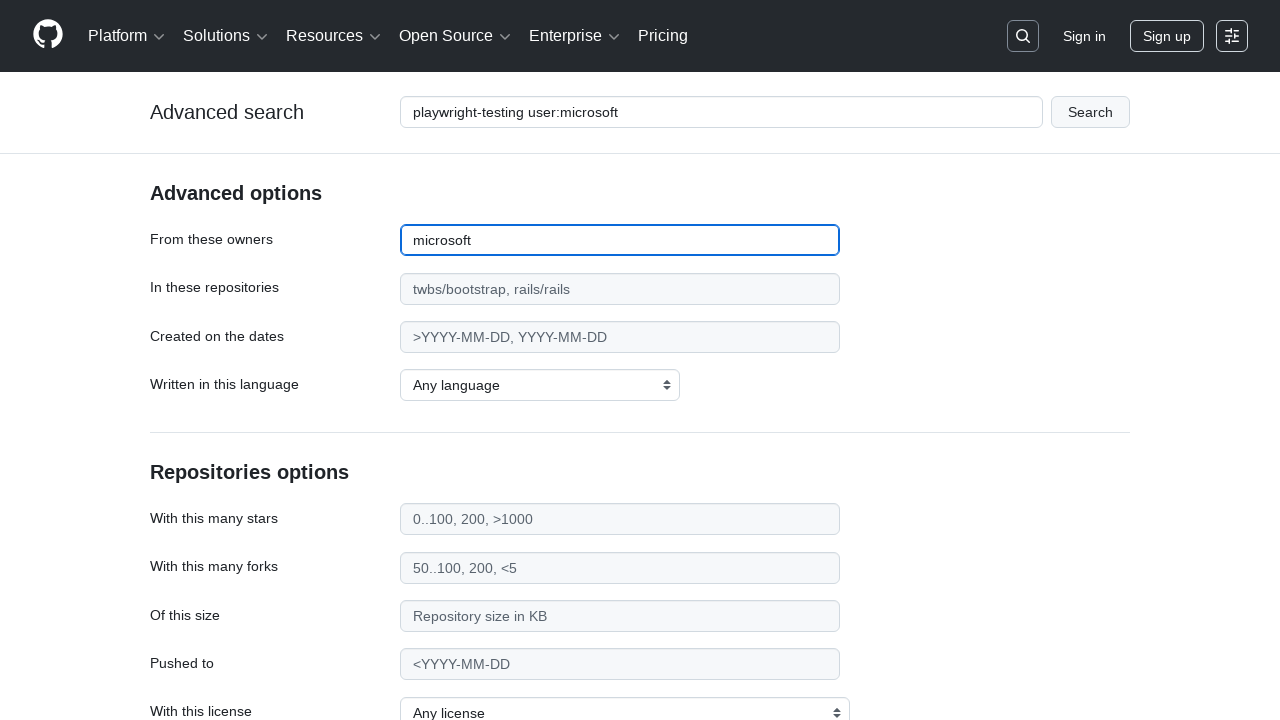

Filled date filter field with '>2020' on #search_date
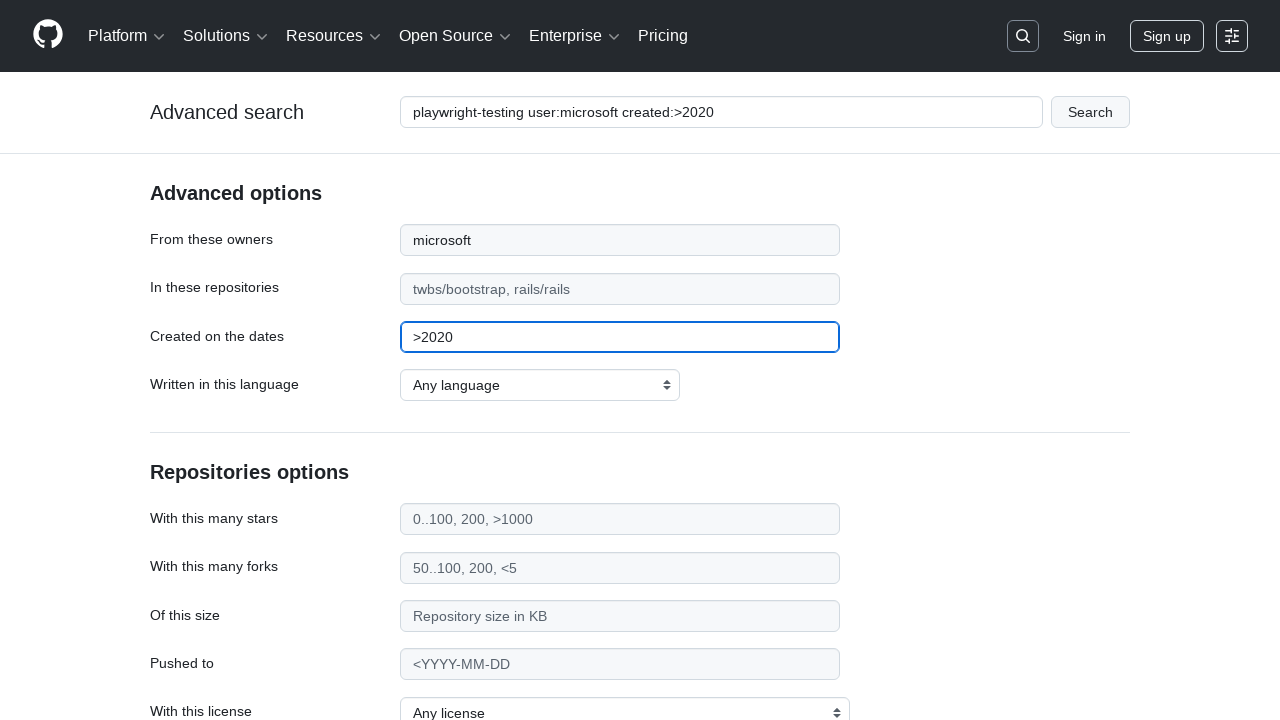

Selected 'TypeScript' from programming language dropdown on select#search_language
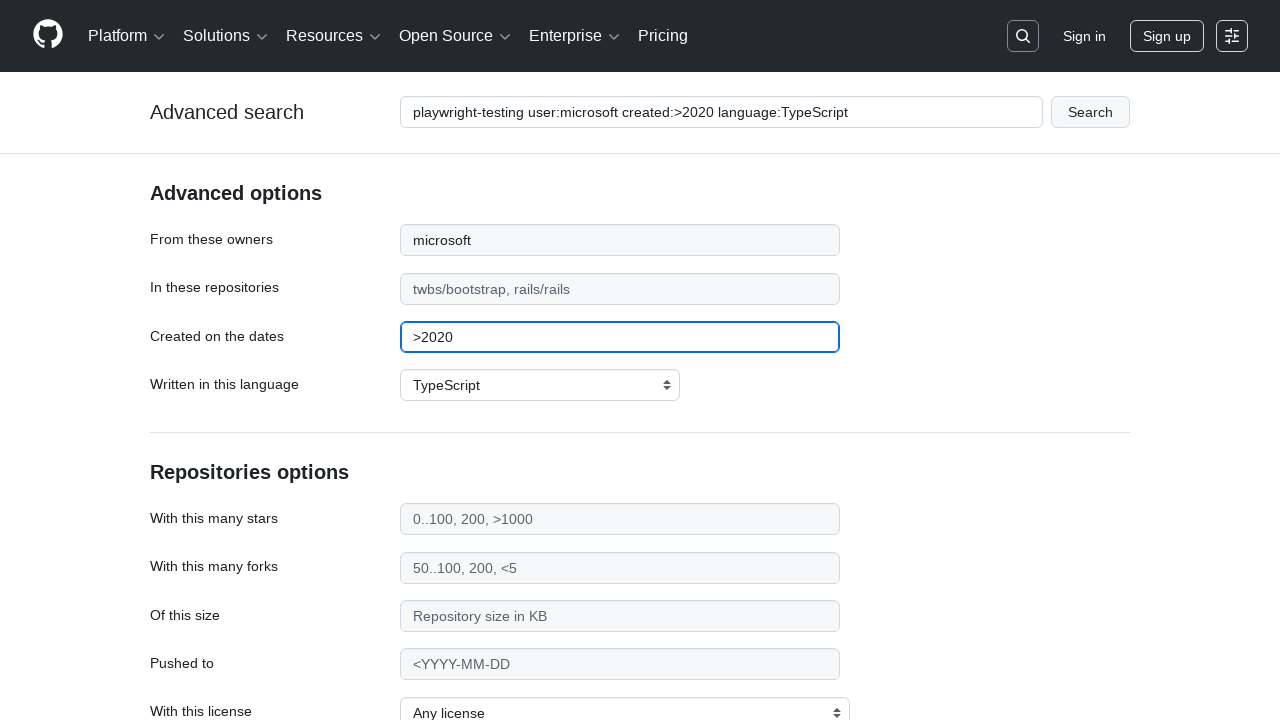

Clicked submit button to execute advanced search at (1090, 112) on #adv_code_search button[type="submit"]
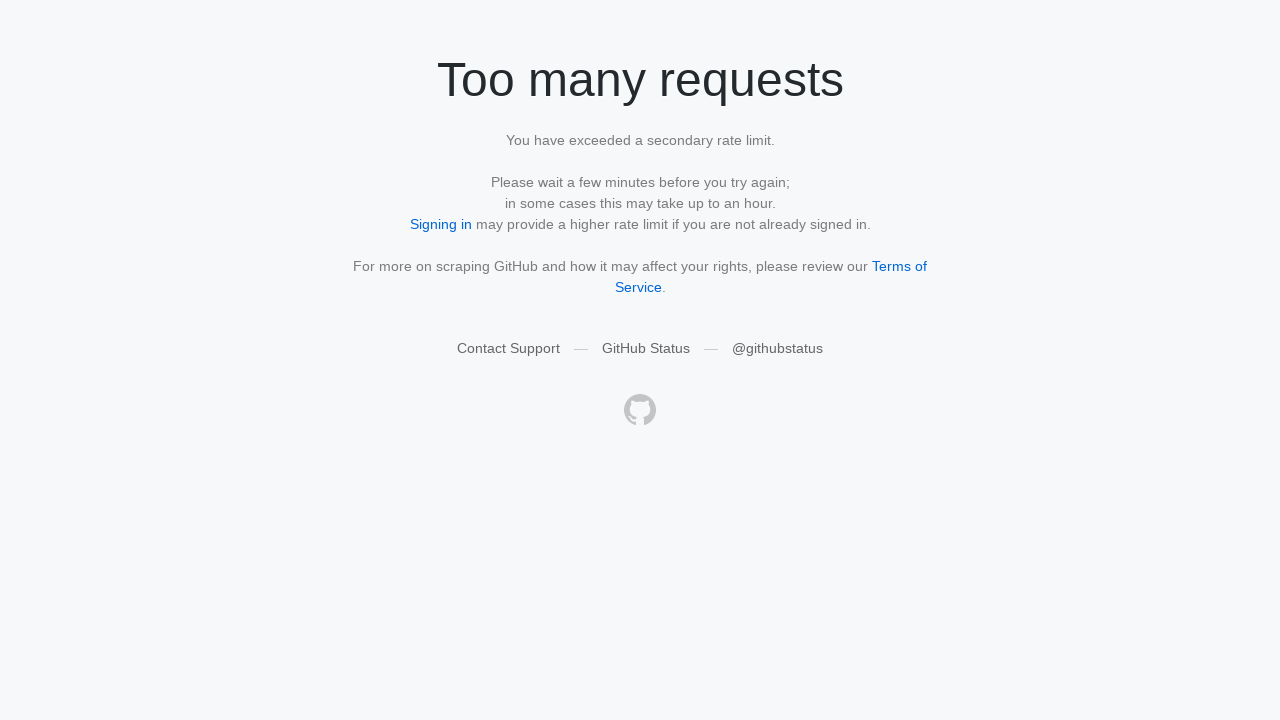

Search results page loaded and network idle
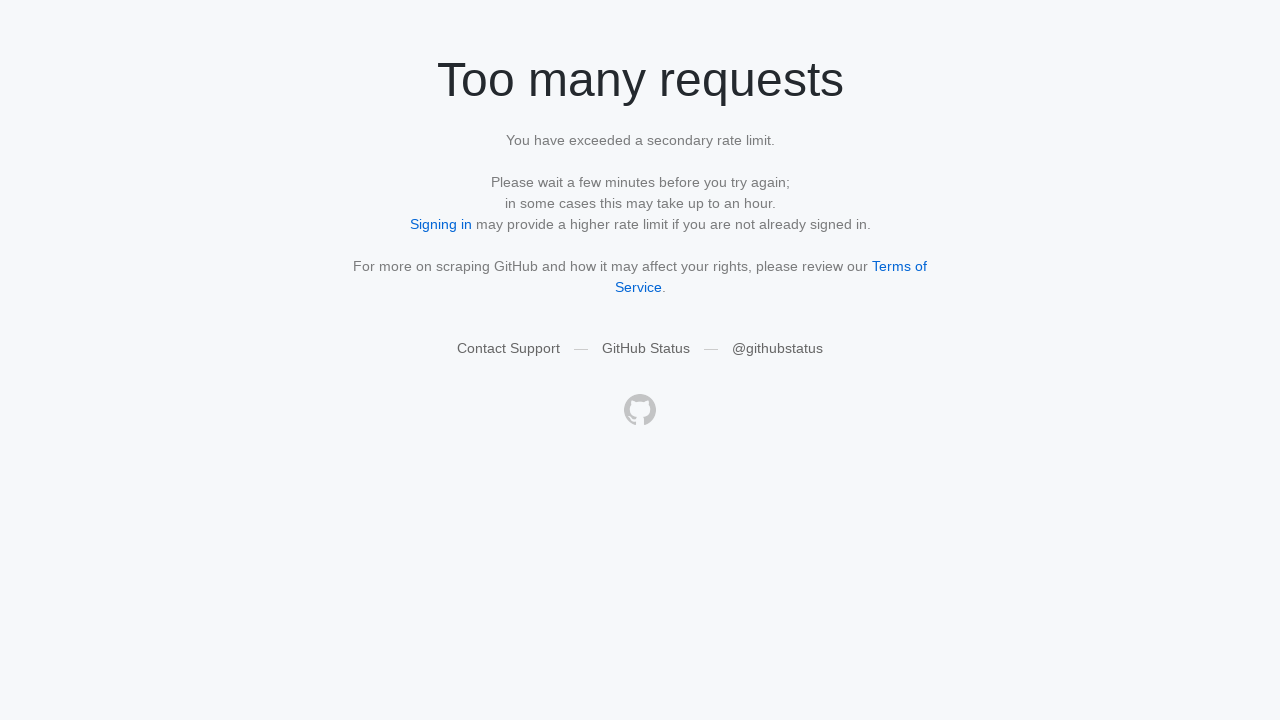

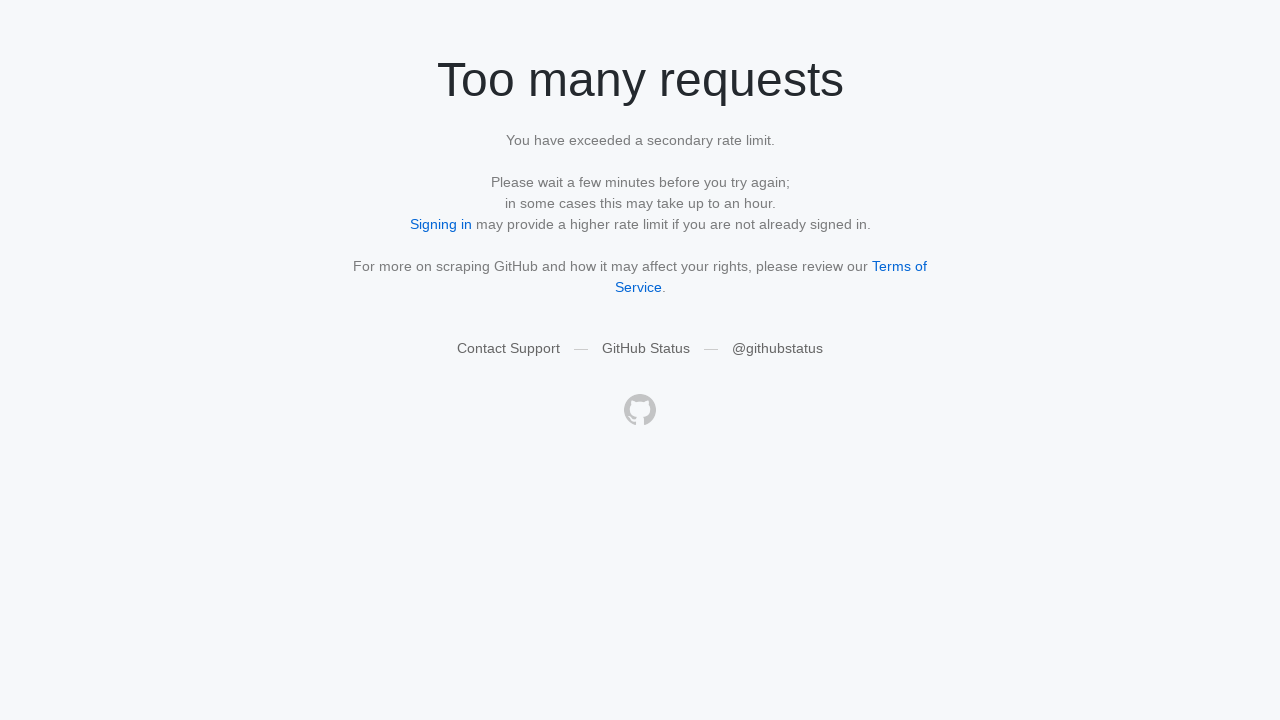